Navigates to the CIEAT (Chungbuk National University) website and waits for the page to load

Starting URL: https://cieat.cbnu.ac.kr/

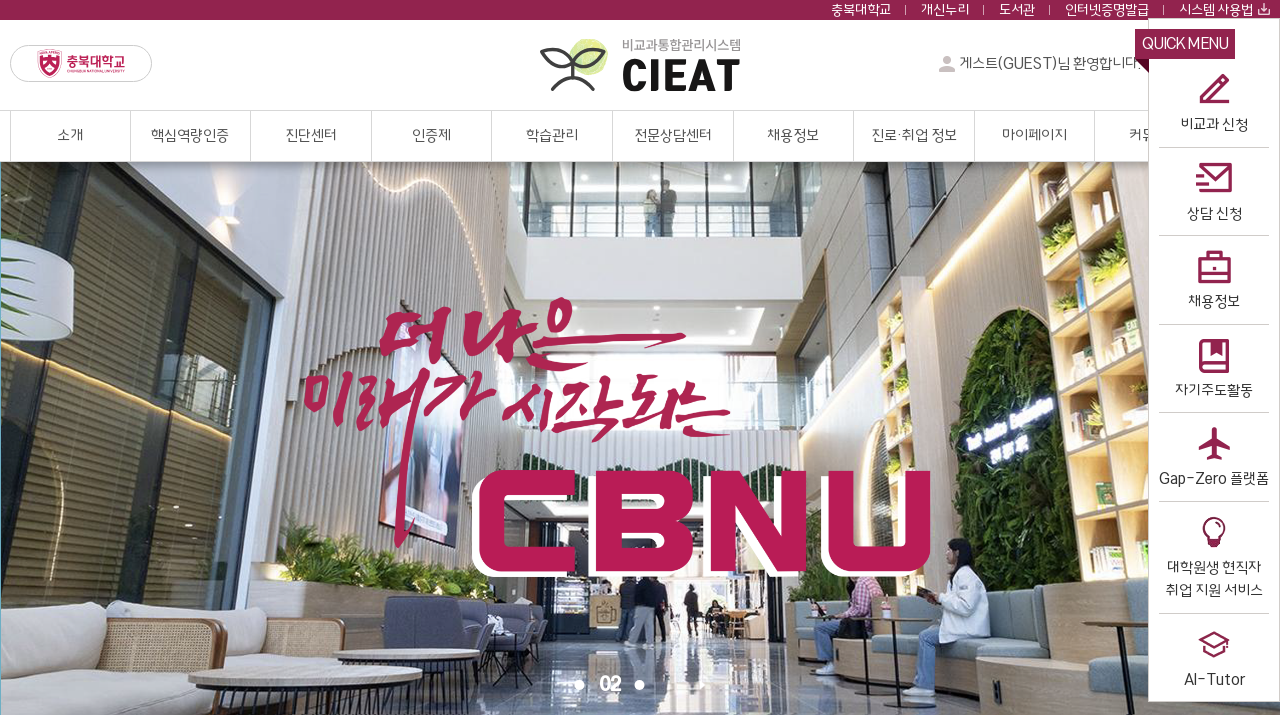

Navigated to CIEAT (Chungbuk National University) website
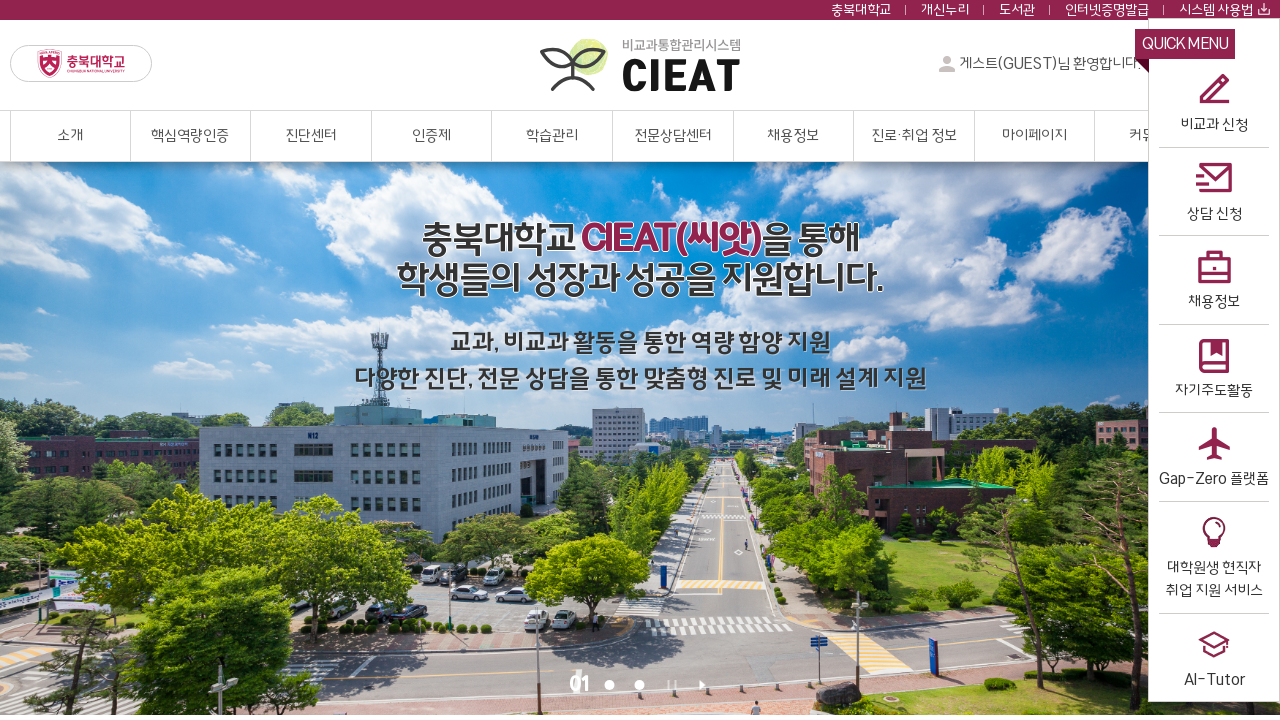

Page DOM content loaded
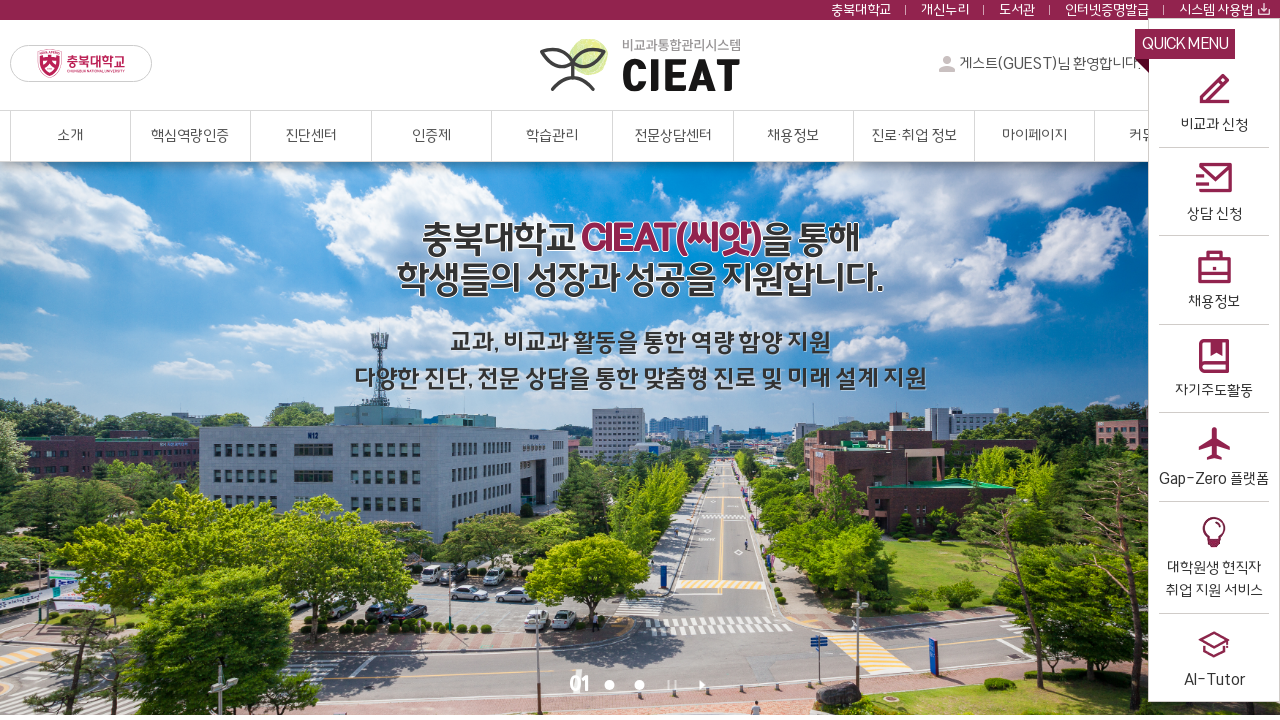

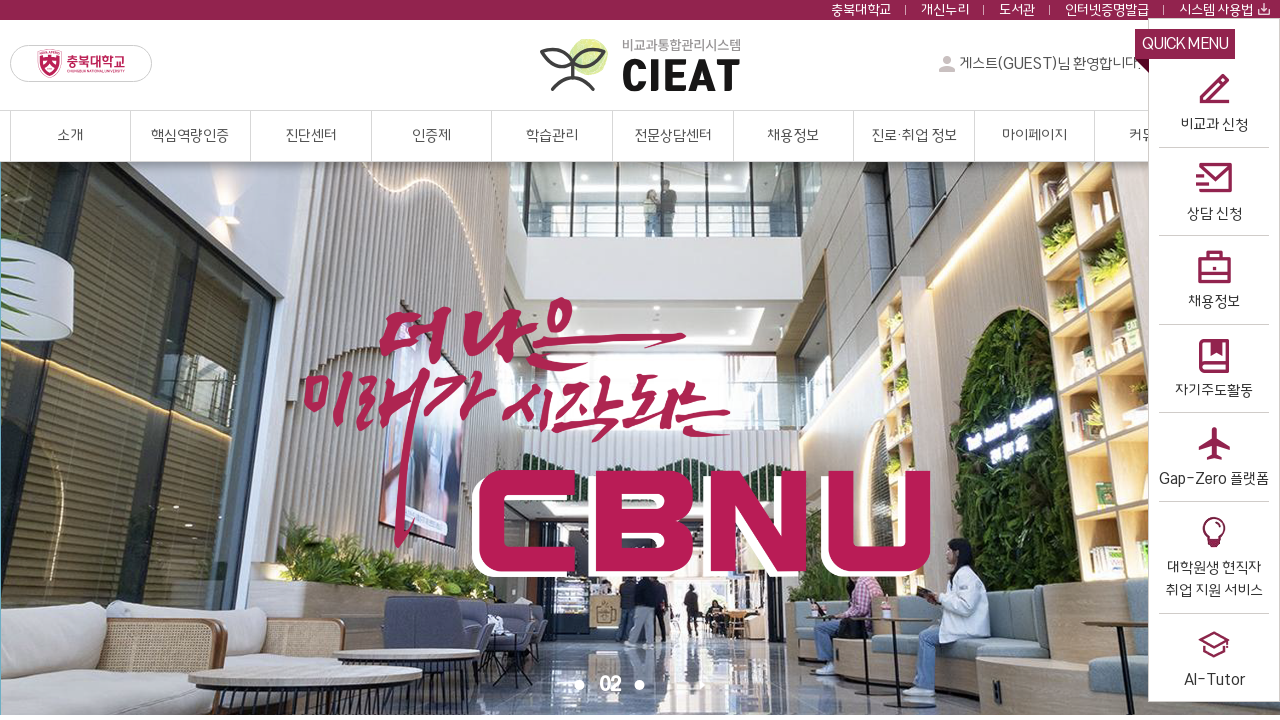